Fills out a Google Form by entering today's date in a date input field and entering text content into a textarea field.

Starting URL: https://forms.gle/cEnjC4A7rFdMs6dD6

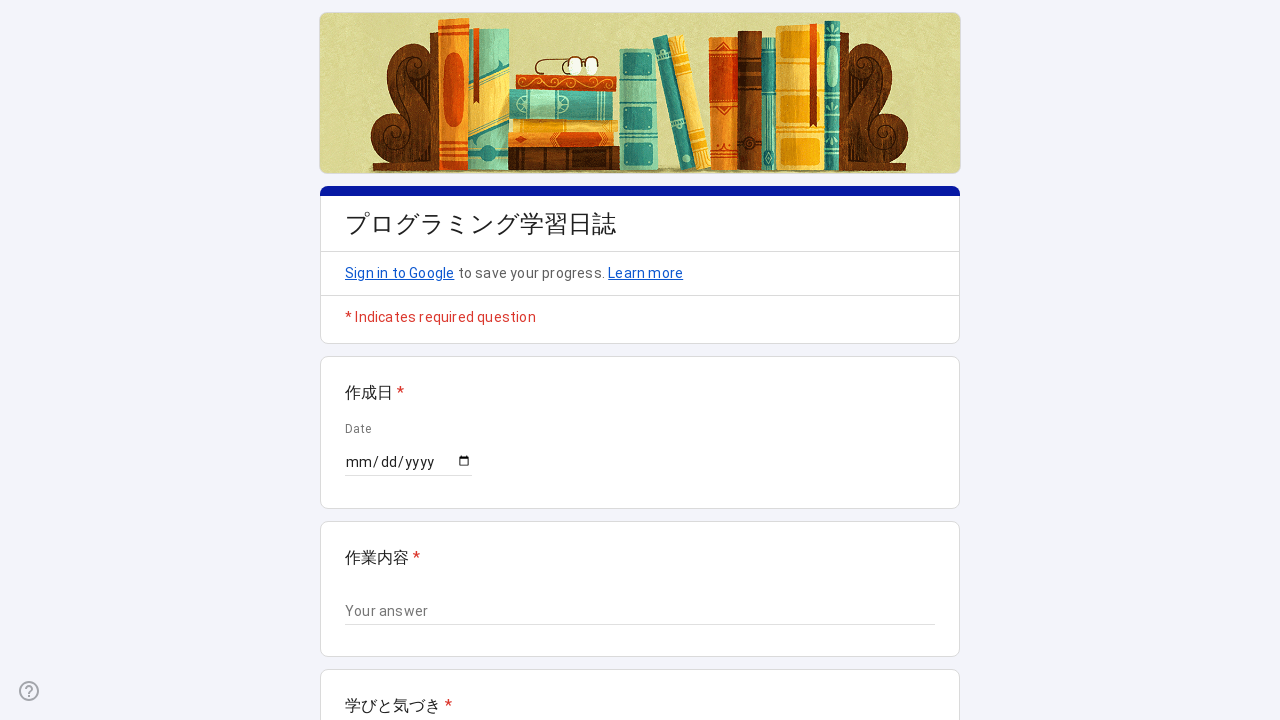

Located date input field
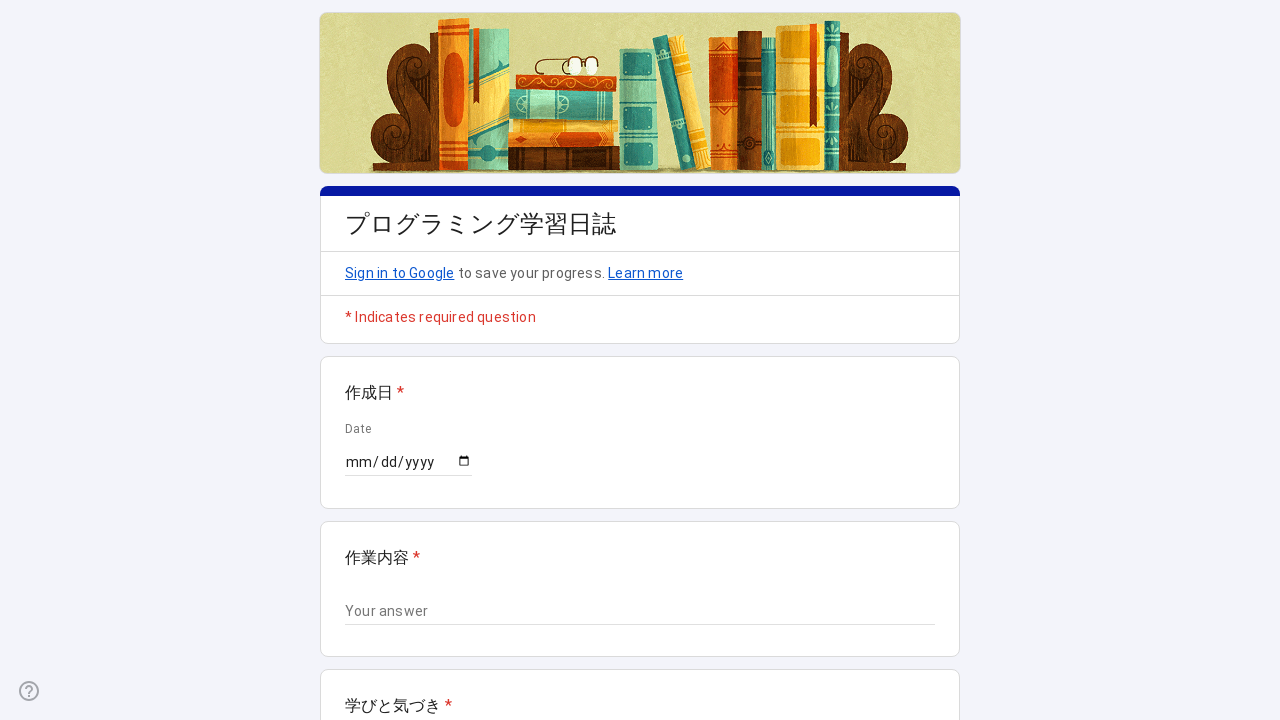

Date input field became visible
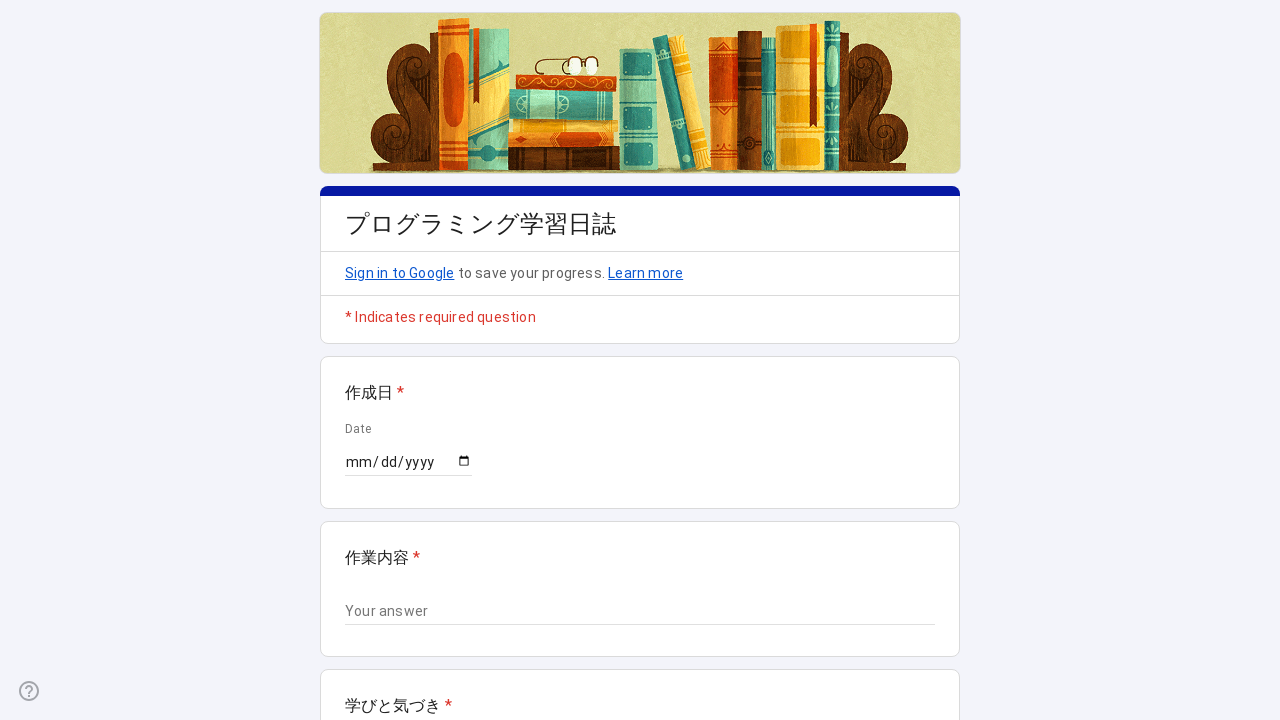

Filled date input field with '2024-03-15' on input[type="date"]
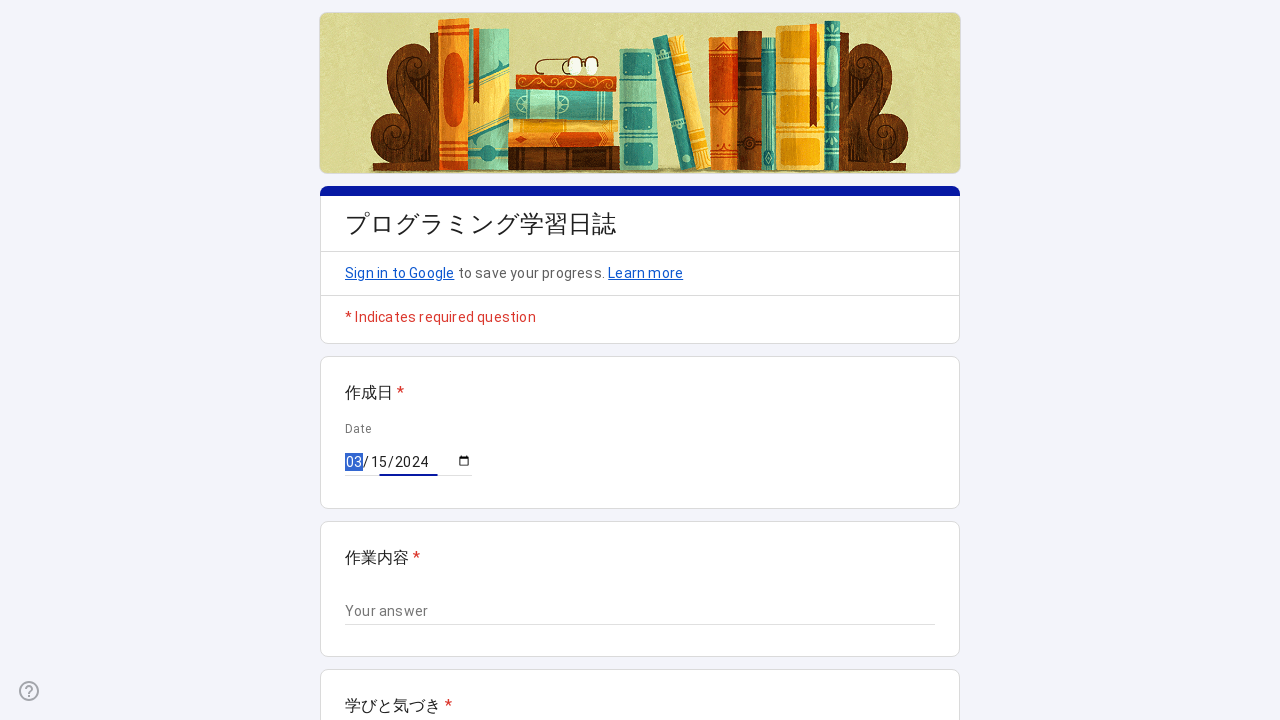

Located textarea with selector 'textarea[aria-label="作業内容"]'
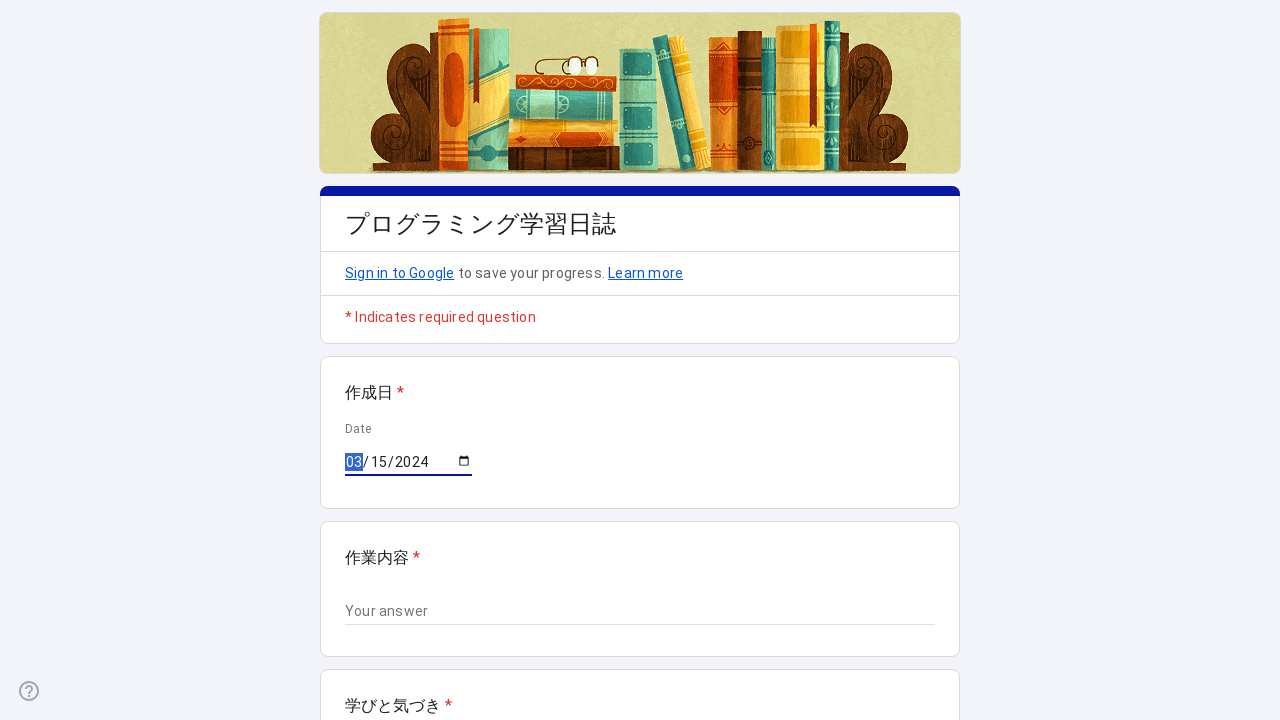

Located textarea with selector 'textarea[aria-label*="回答を入力"]'
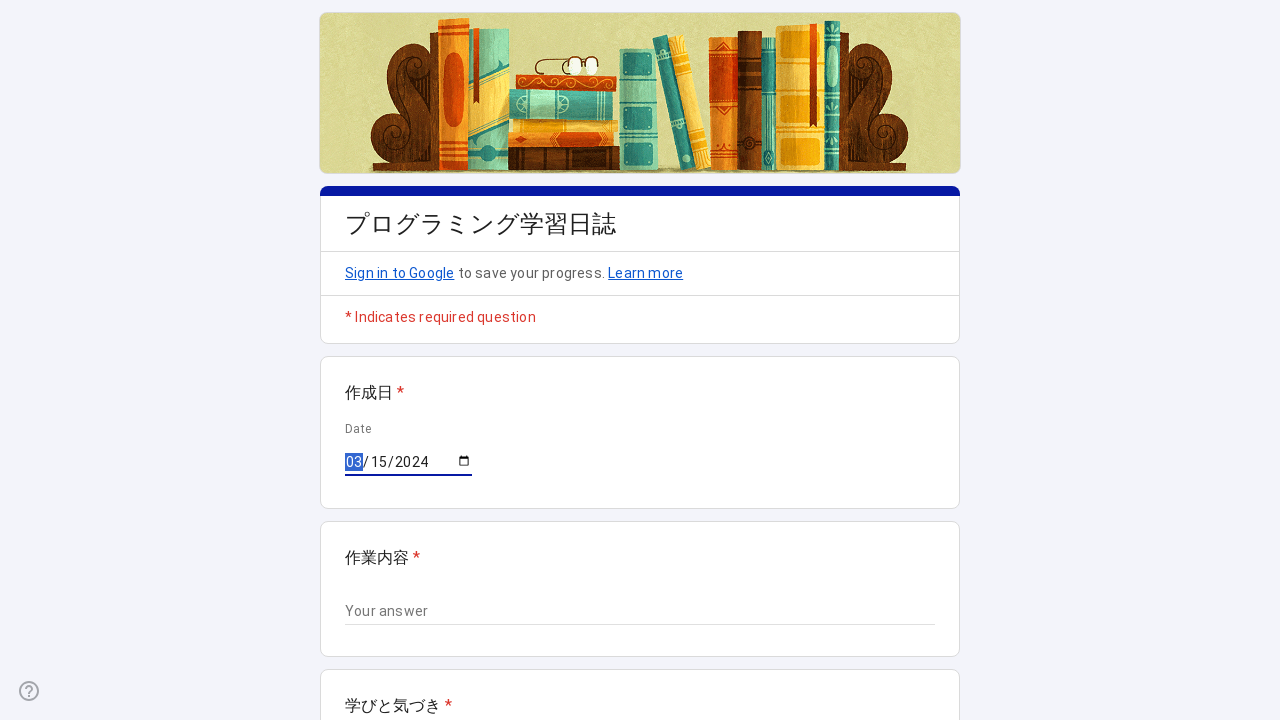

Located textarea with selector 'textarea'
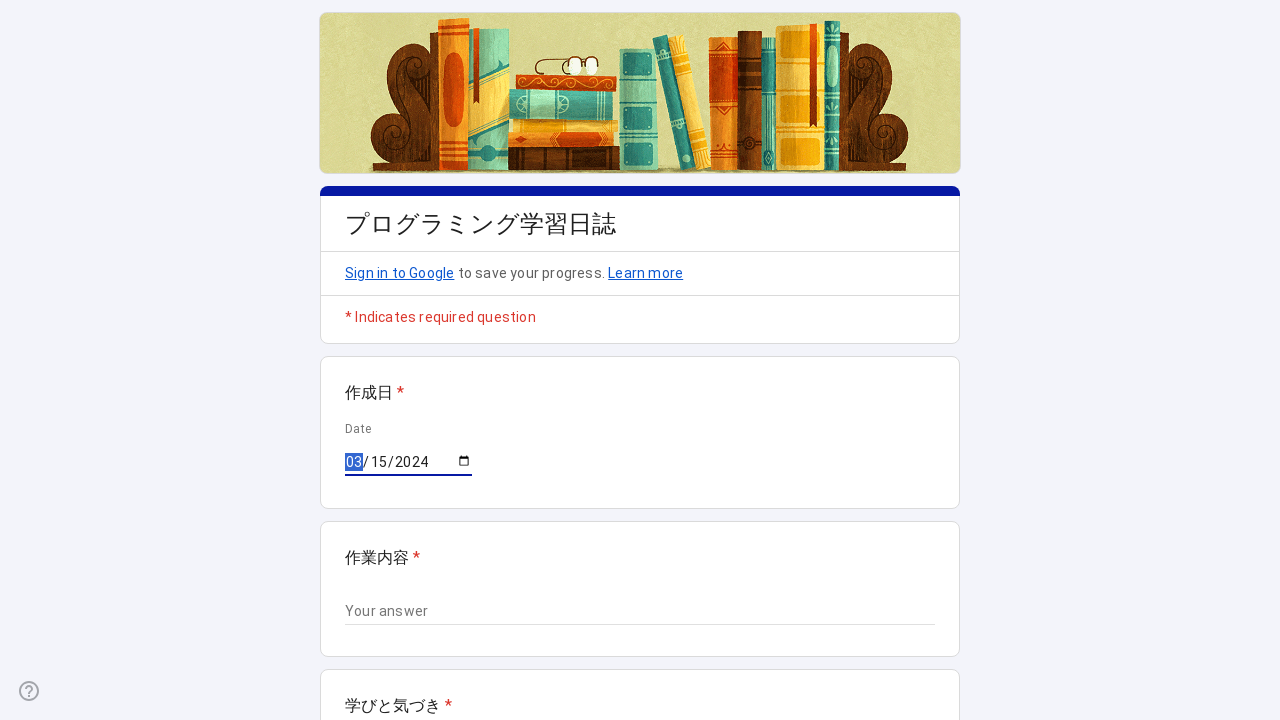

Filled textarea with work content in Japanese on textarea >> nth=0
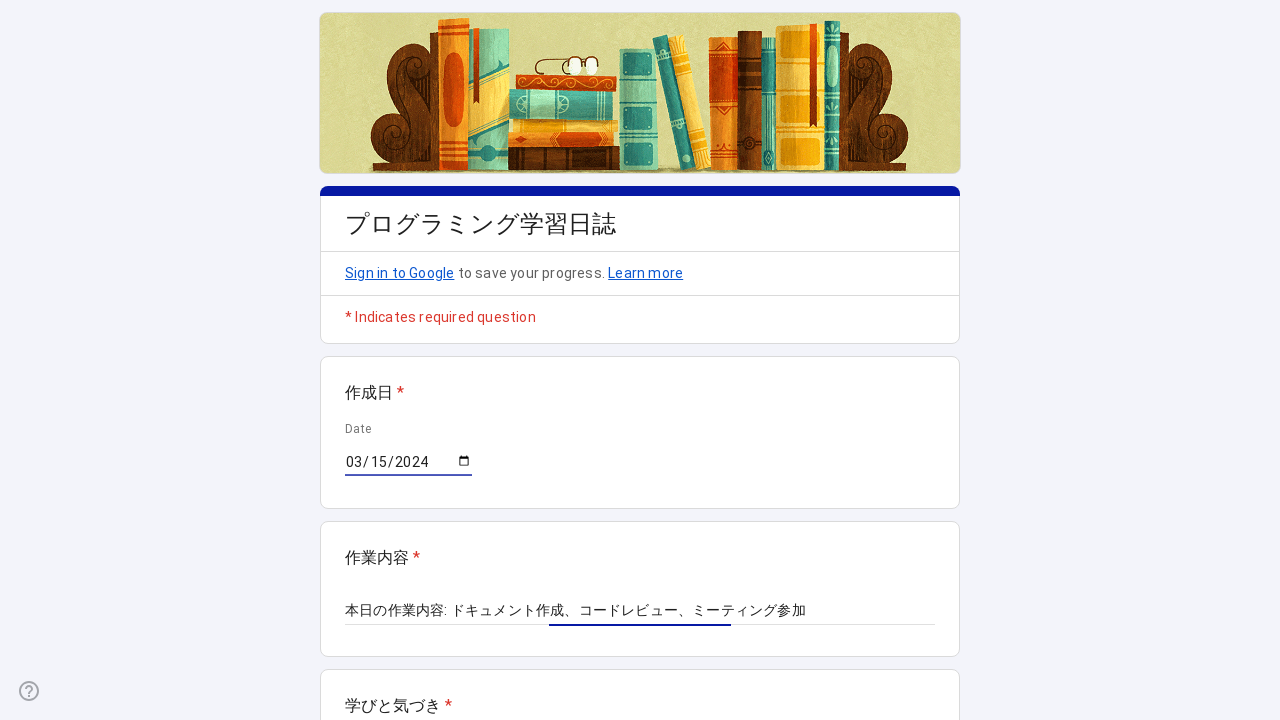

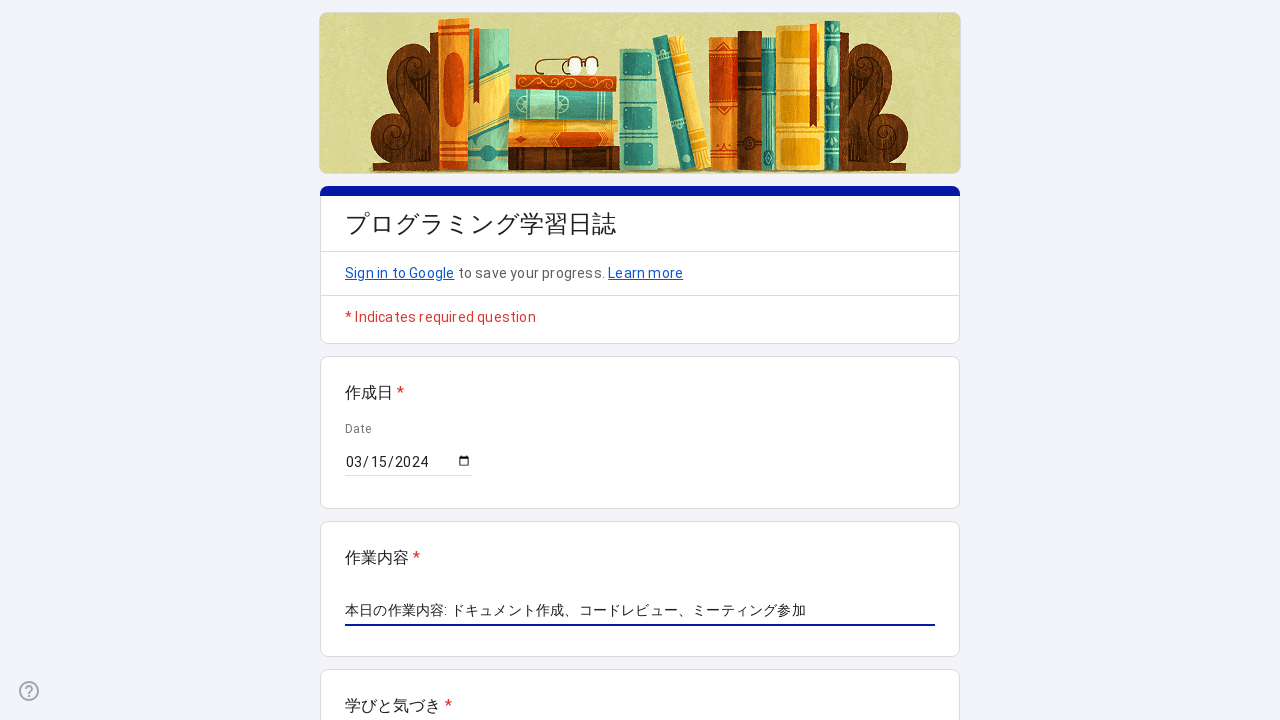